Tests a newsletter signup form by filling in first name, last name, and email fields, then submitting the form.

Starting URL: http://secure-retreat-92358.herokuapp.com/

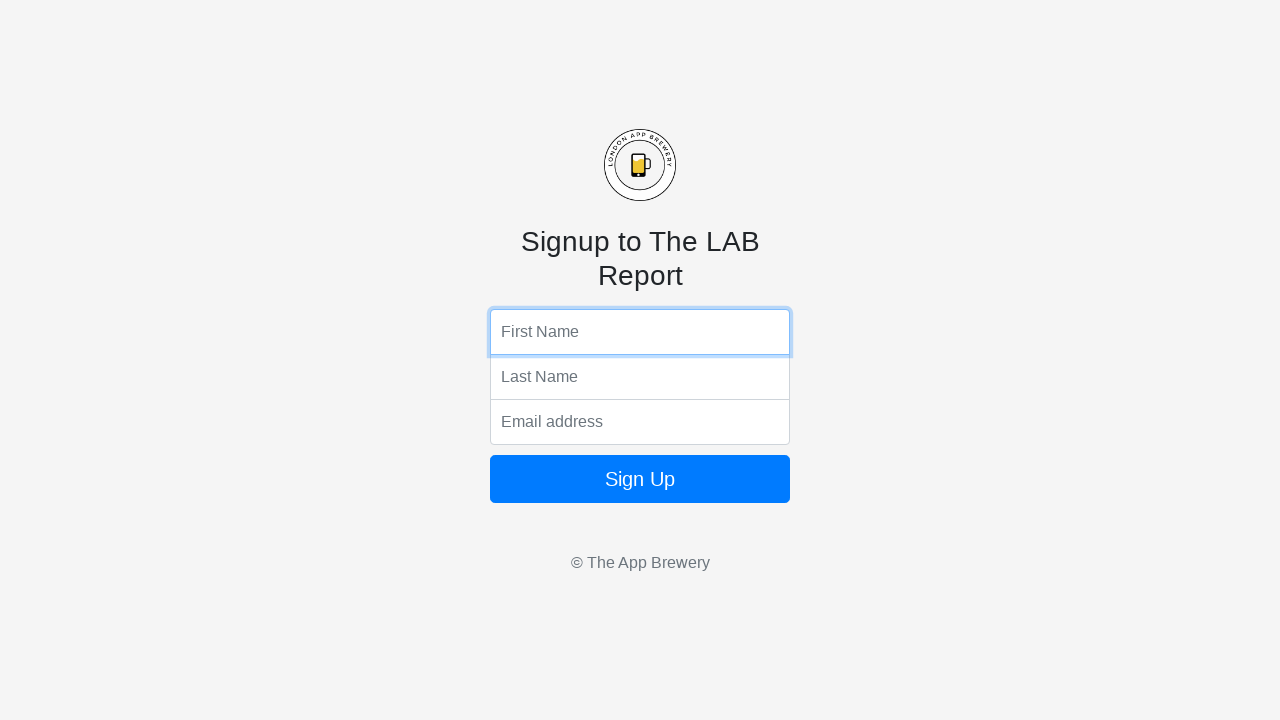

Filled first name field with 'Christina' on input[name='fName']
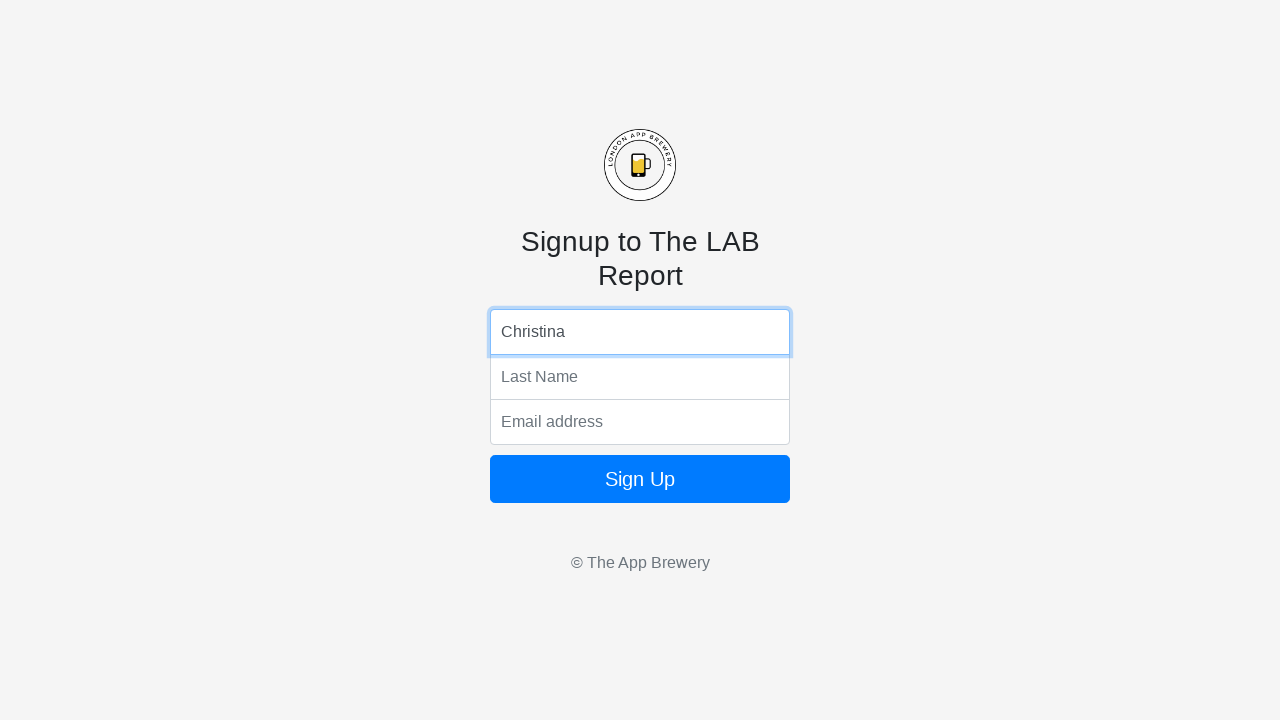

Filled last name field with 'KANG' on input[name='lName']
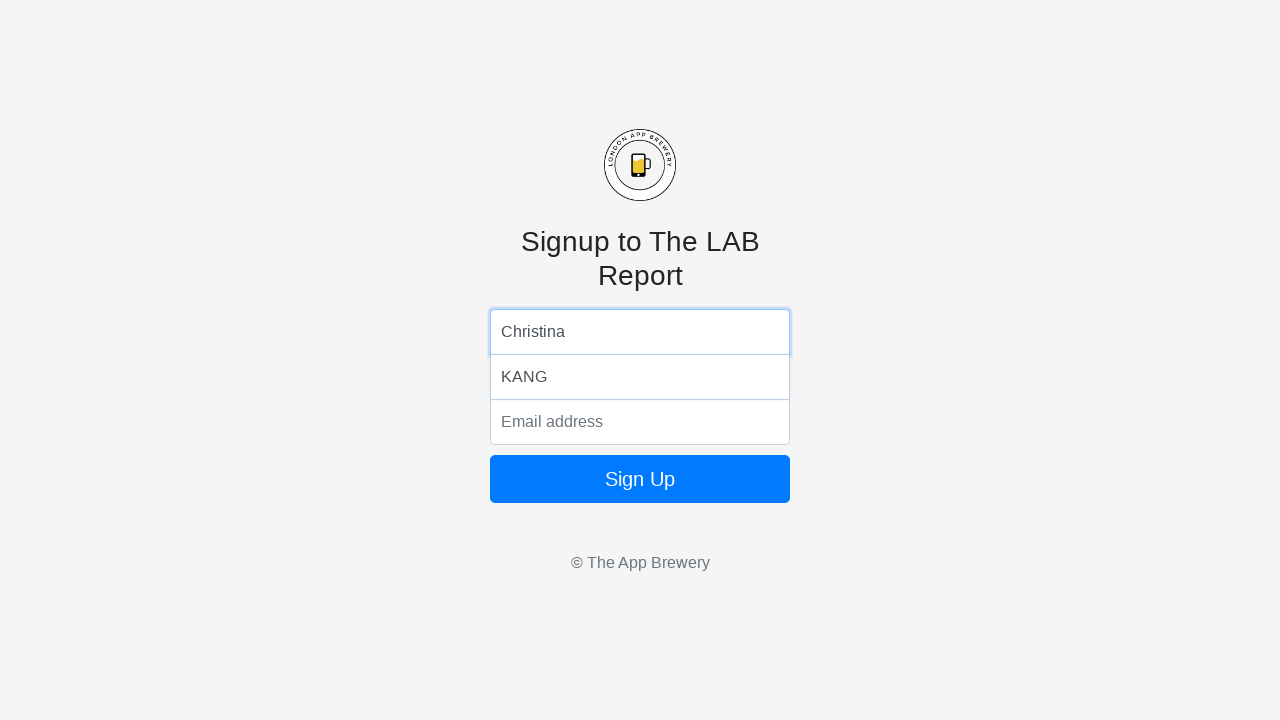

Filled email field with 'emailtome@email.com' on input[name='email']
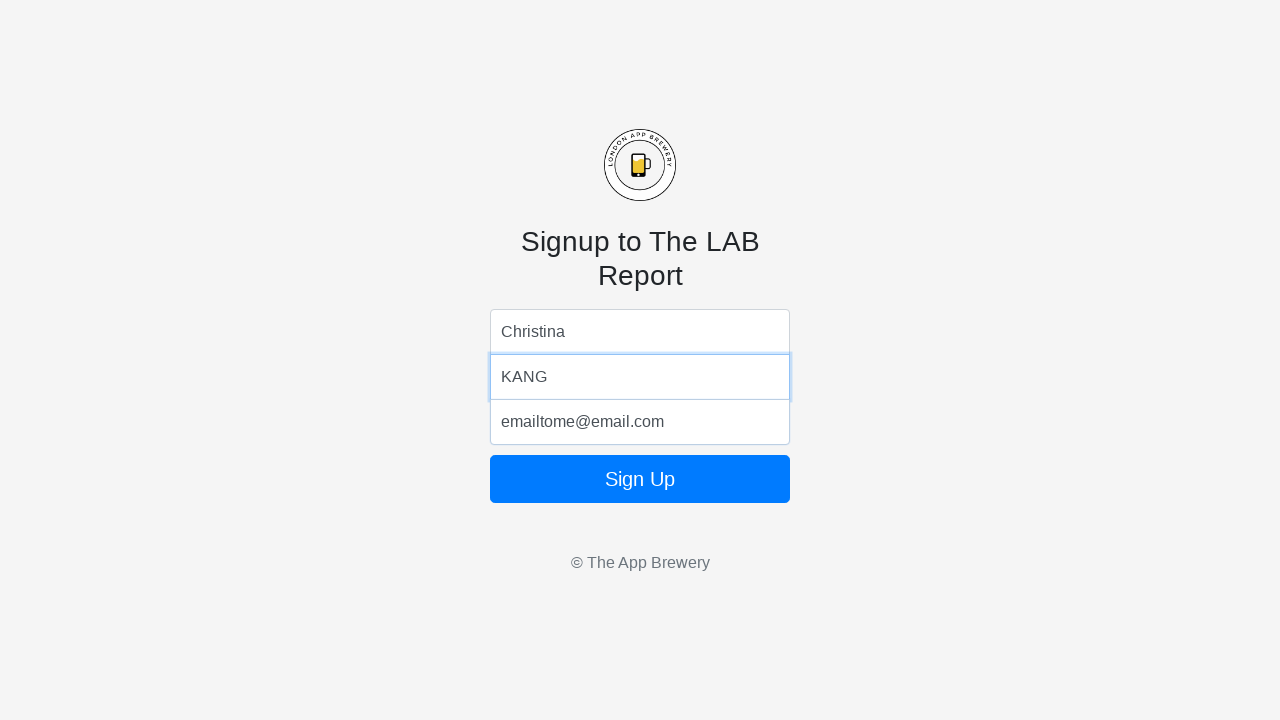

Clicked form submit button to submit newsletter signup at (640, 479) on form button
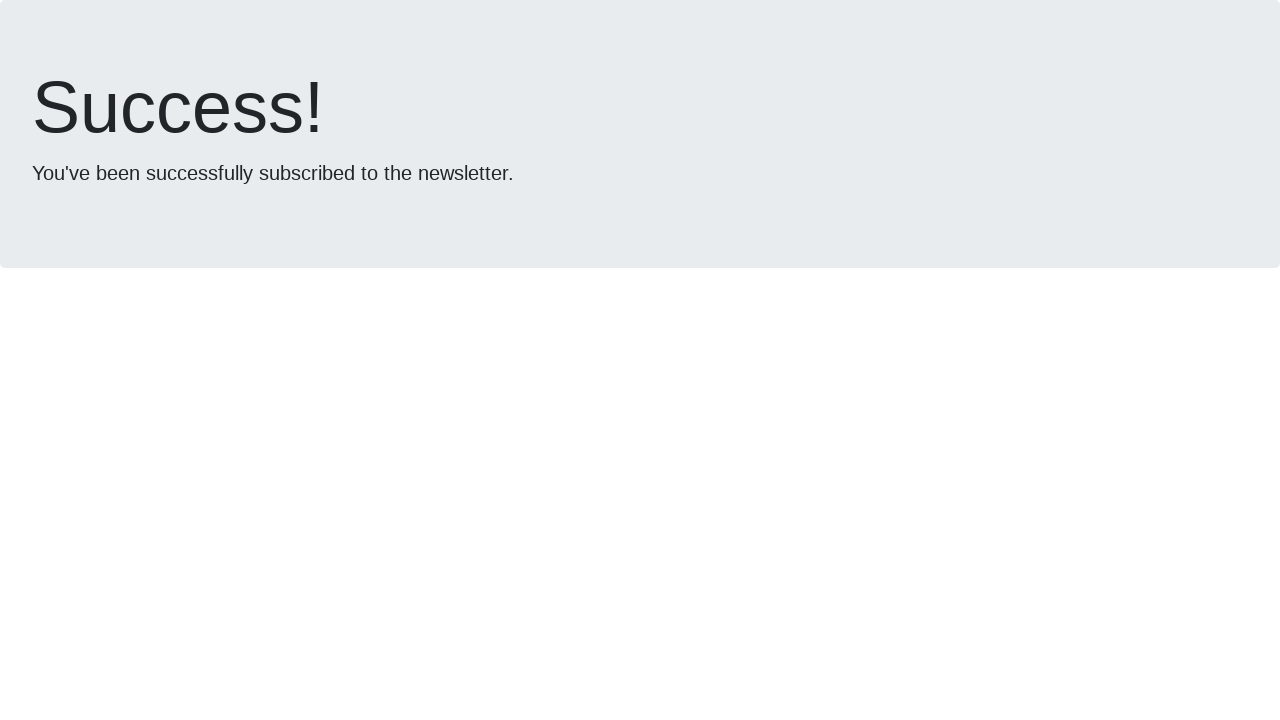

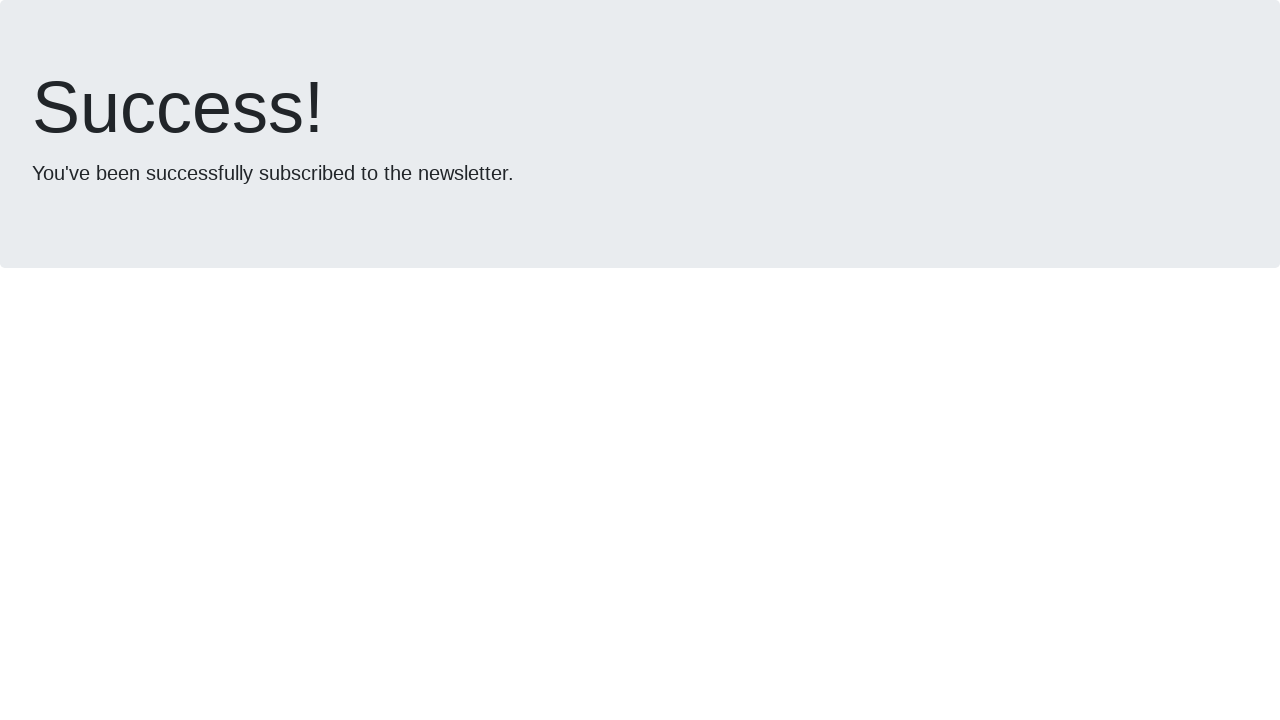